Tests the Python.org search functionality by entering "pycon" as a search query and verifying that search results are returned.

Starting URL: http://www.python.org

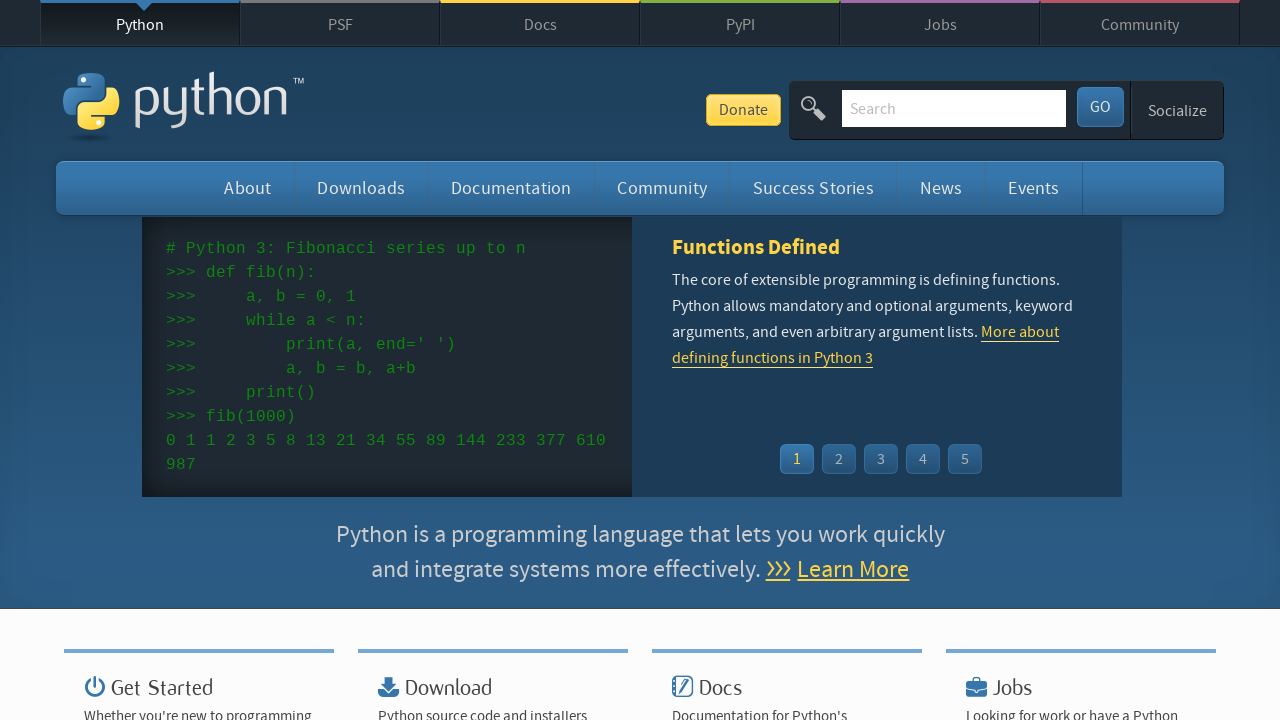

Verified page title contains 'Python'
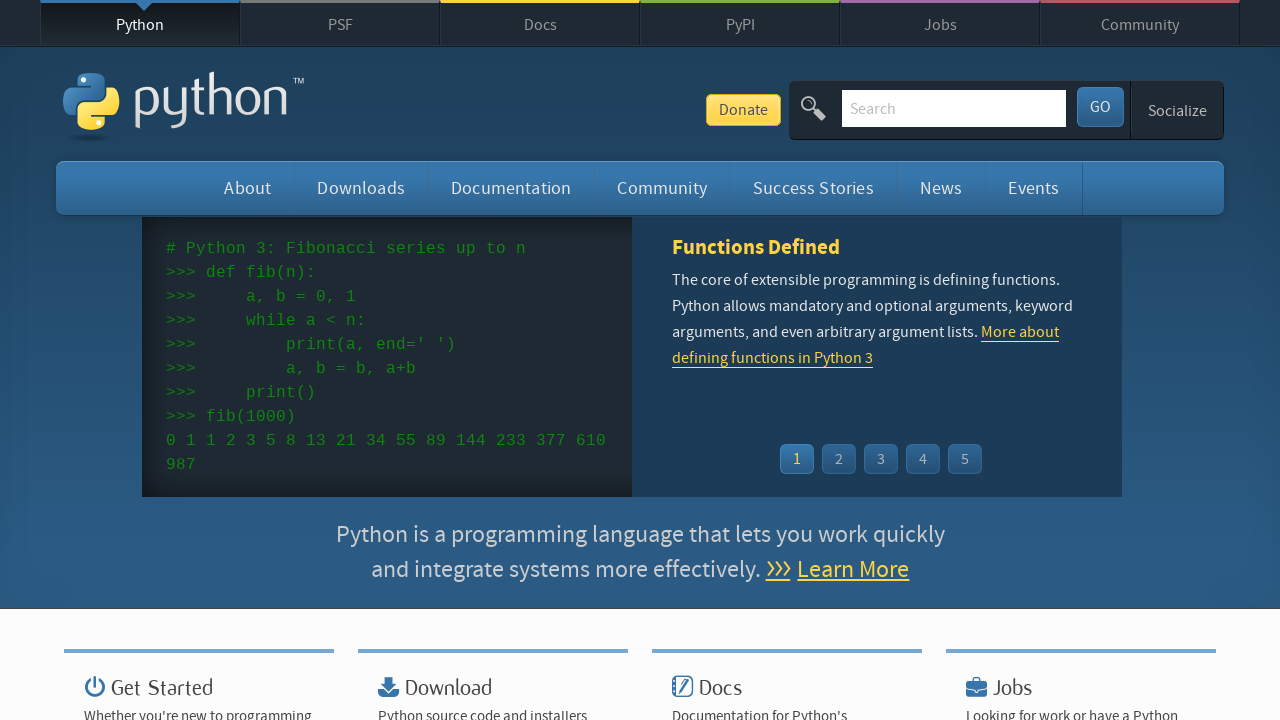

Located and cleared the search box on input[name='q']
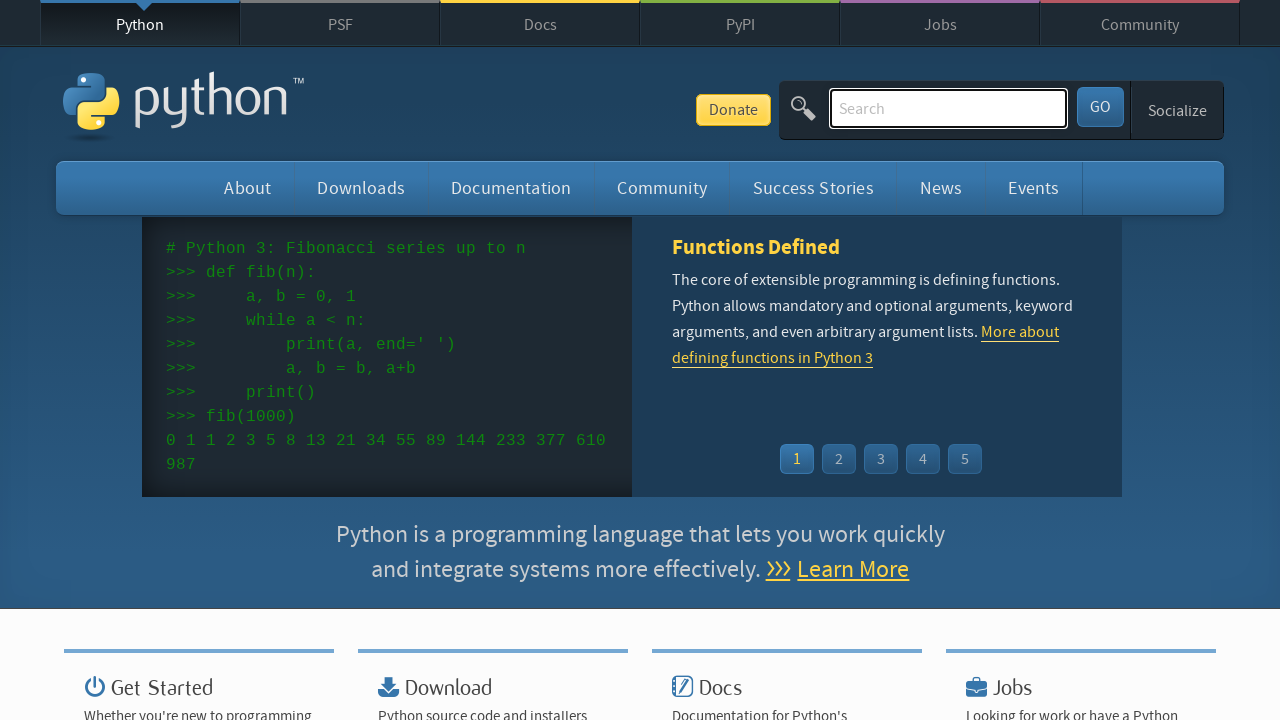

Entered 'pycon' into the search box on input[name='q']
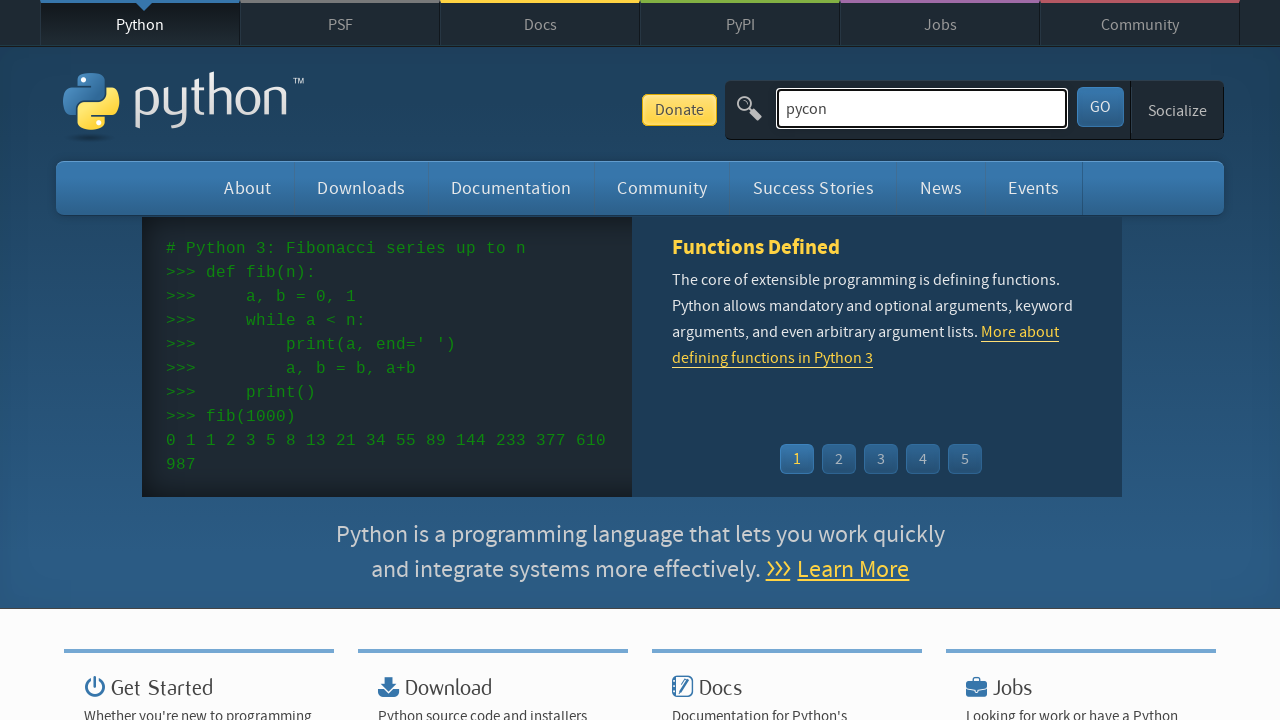

Pressed Enter to submit search on input[name='q']
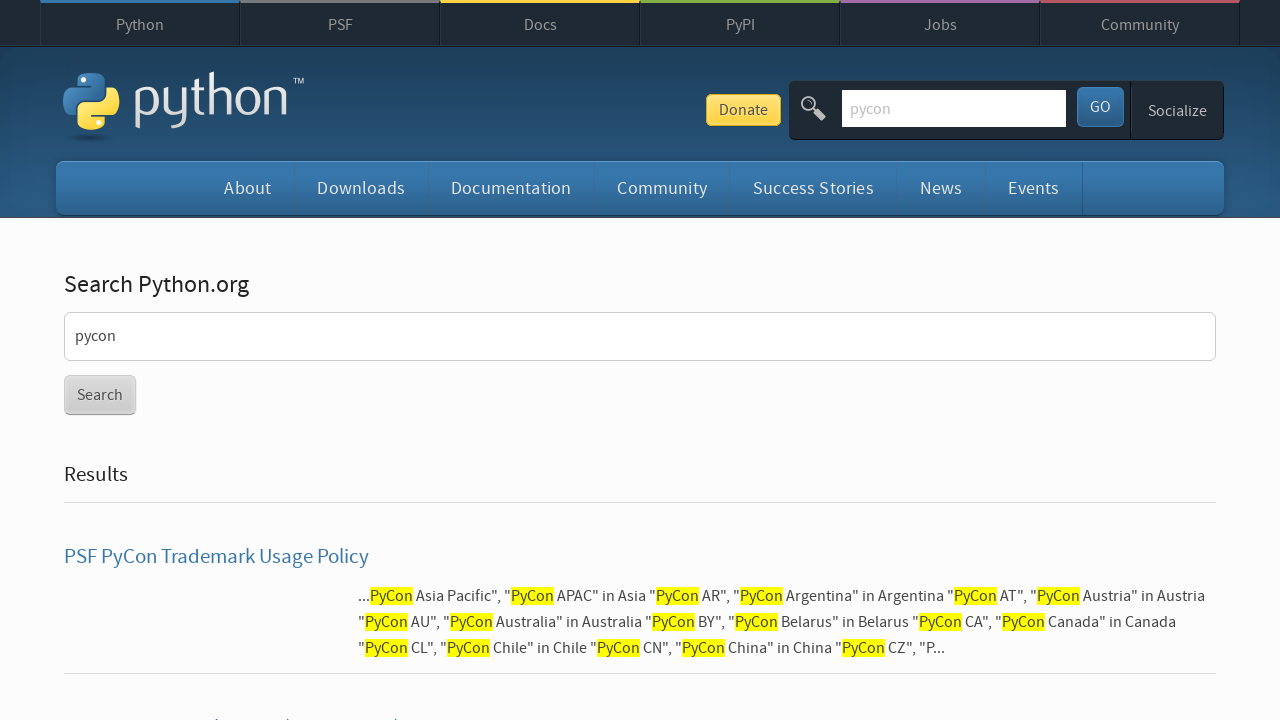

Waited for page to reach networkidle state
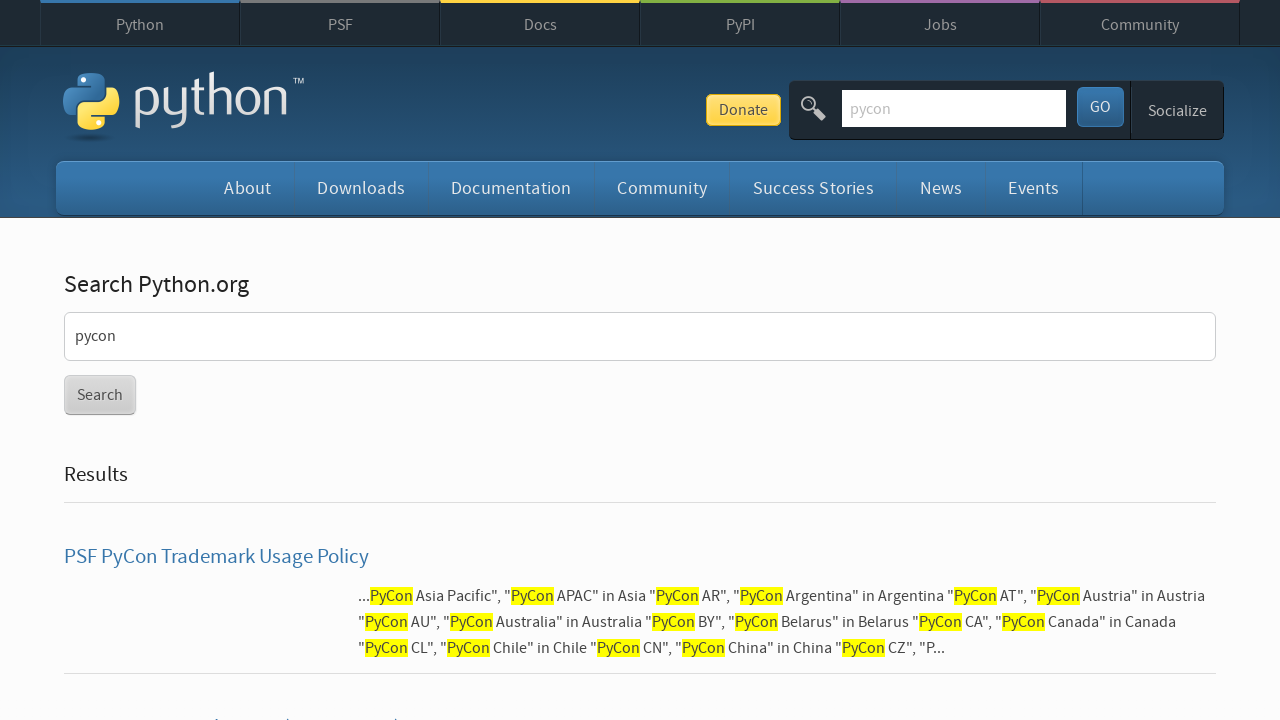

Verified search results were returned (no 'No results found' message)
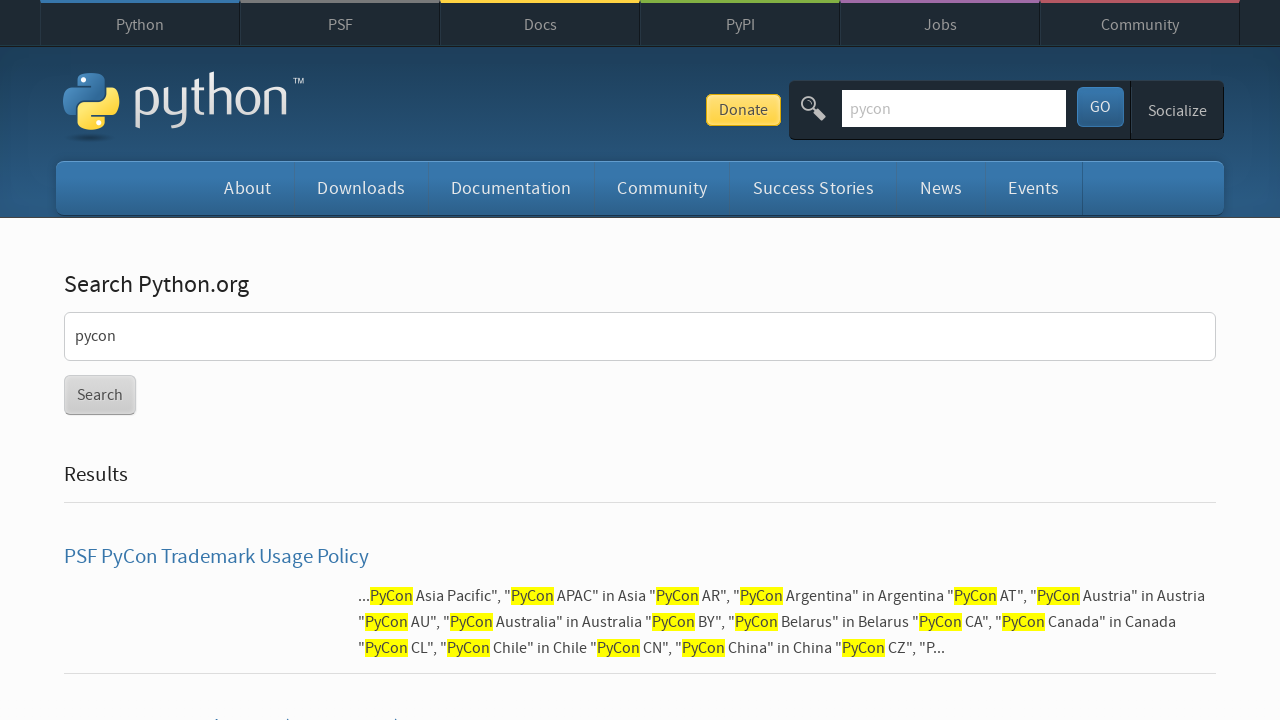

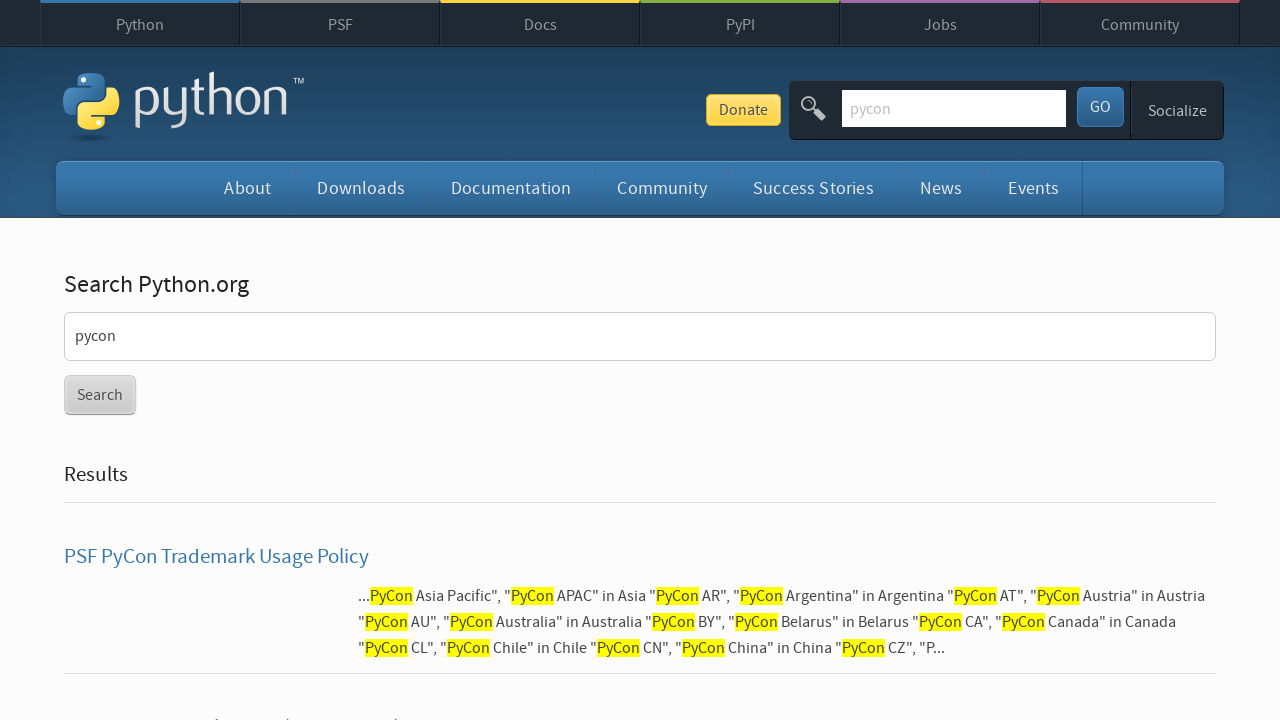